Verifies that the OpenWeatherMap homepage loads correctly by checking the URL contains 'openweathermap'

Starting URL: https://openweathermap.org/

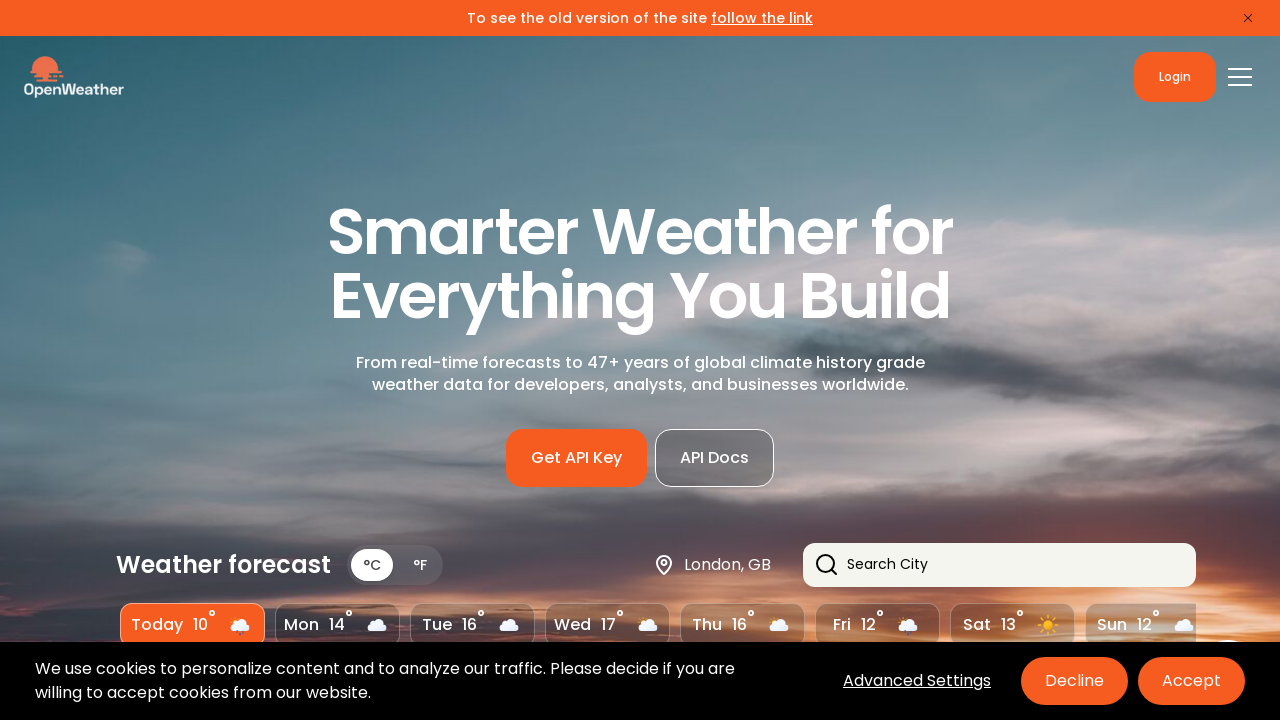

Navigated to OpenWeatherMap homepage at https://openweathermap.org/
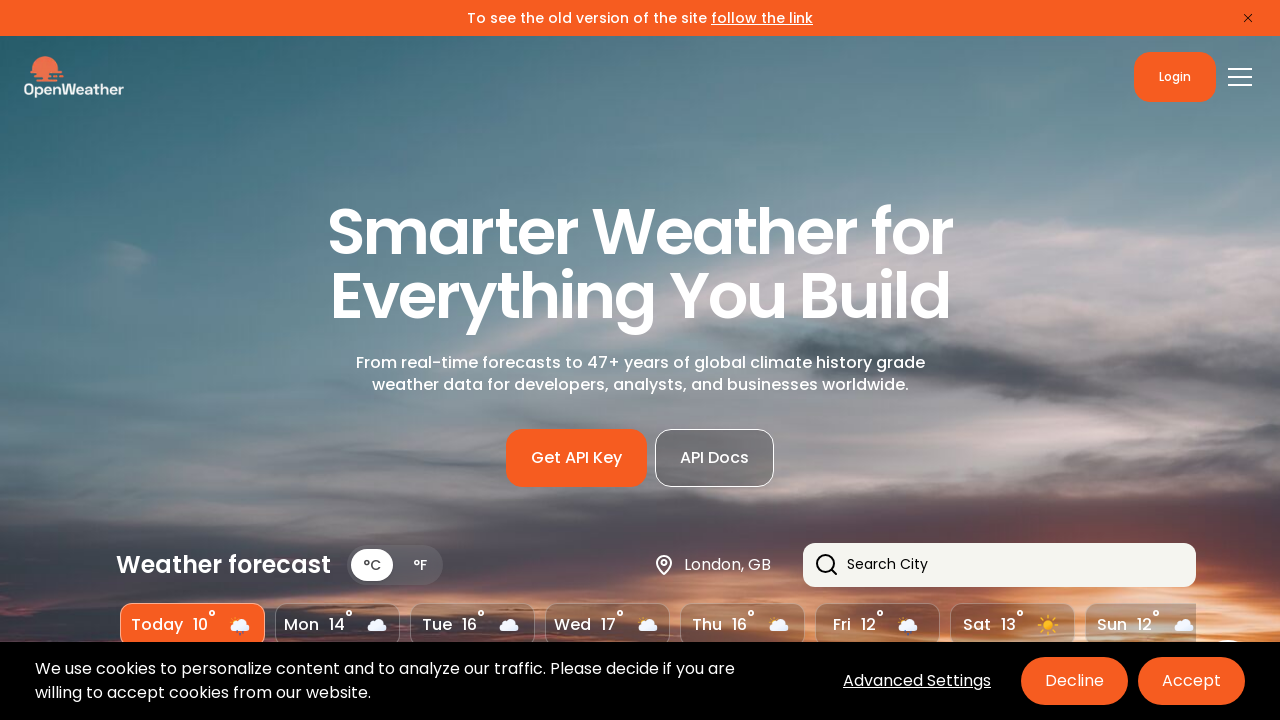

Verified URL contains 'openweathermap'
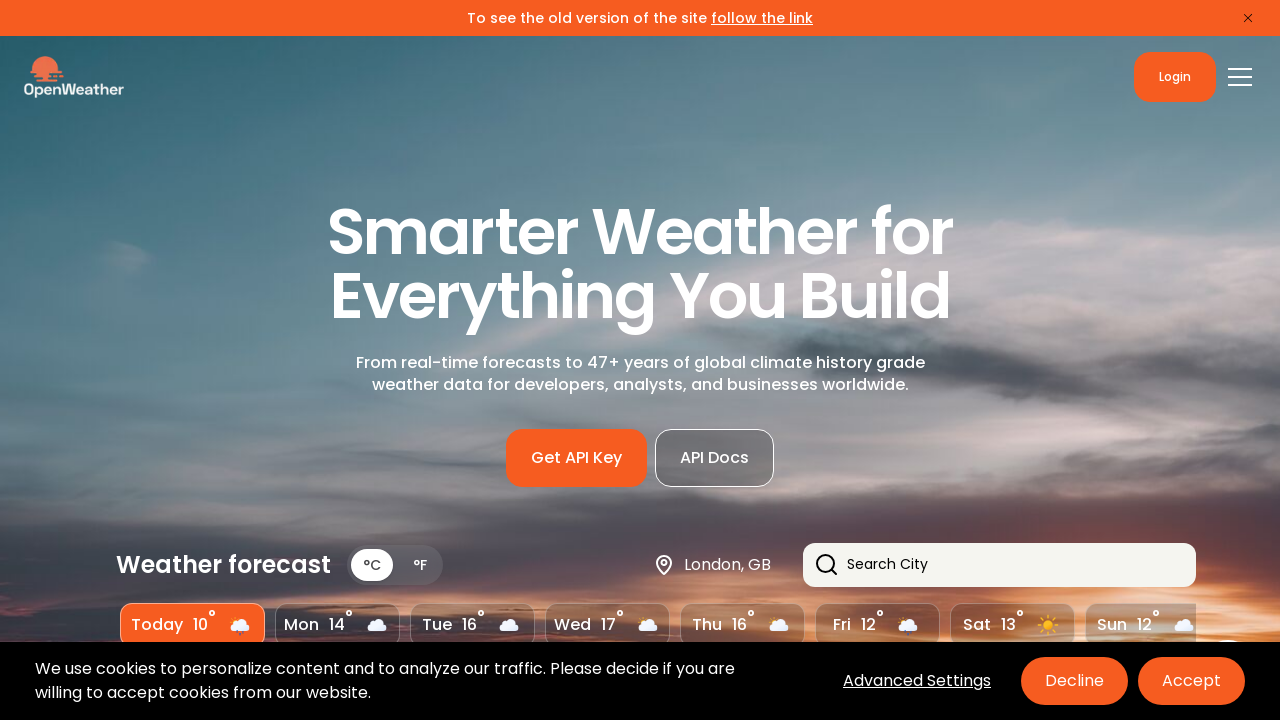

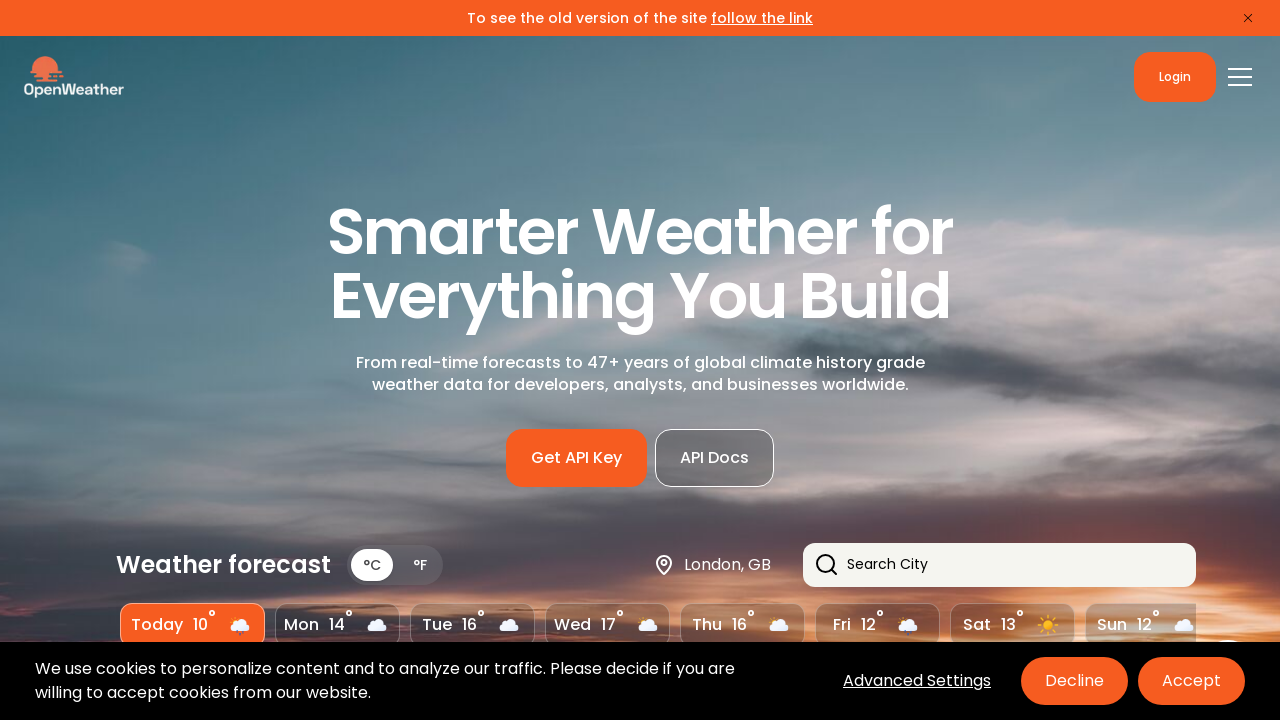